Verifies that the online replenishment block displays the correct header text containing "Онлайн пополнение без комиссии"

Starting URL: https://www.mts.by/

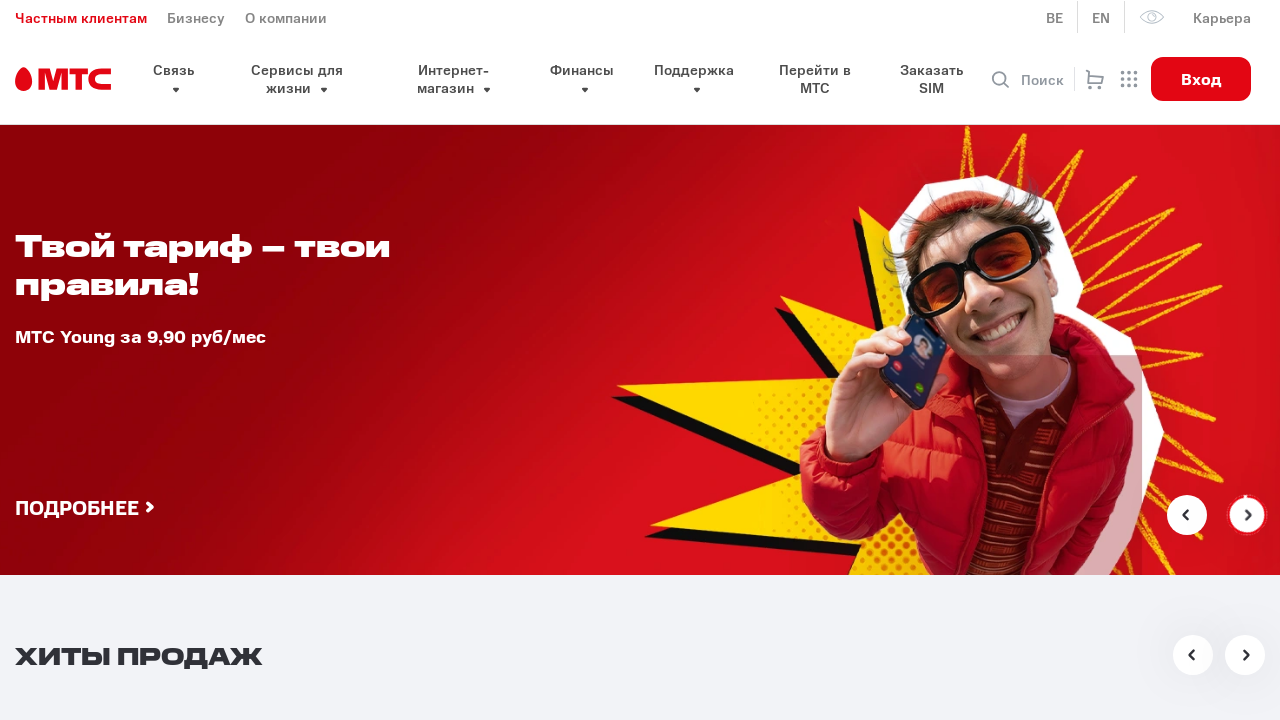

Navigated to https://www.mts.by/
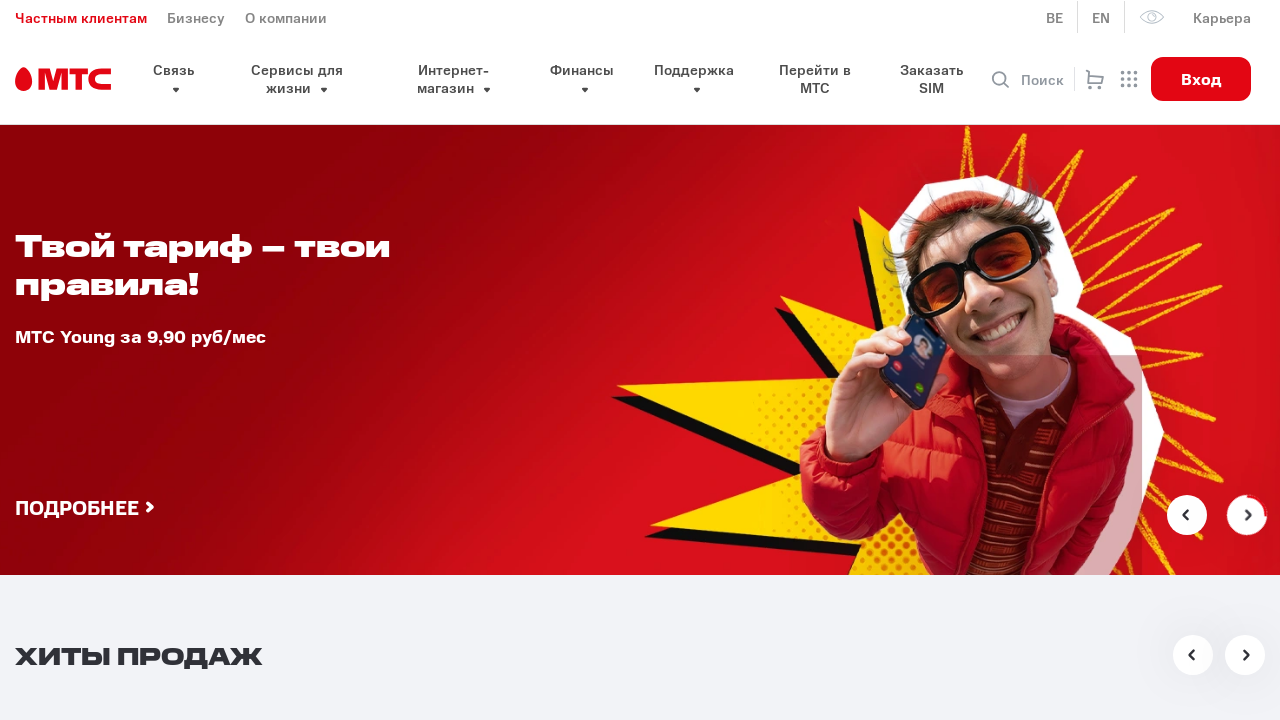

Located and waited for replenishment block header element
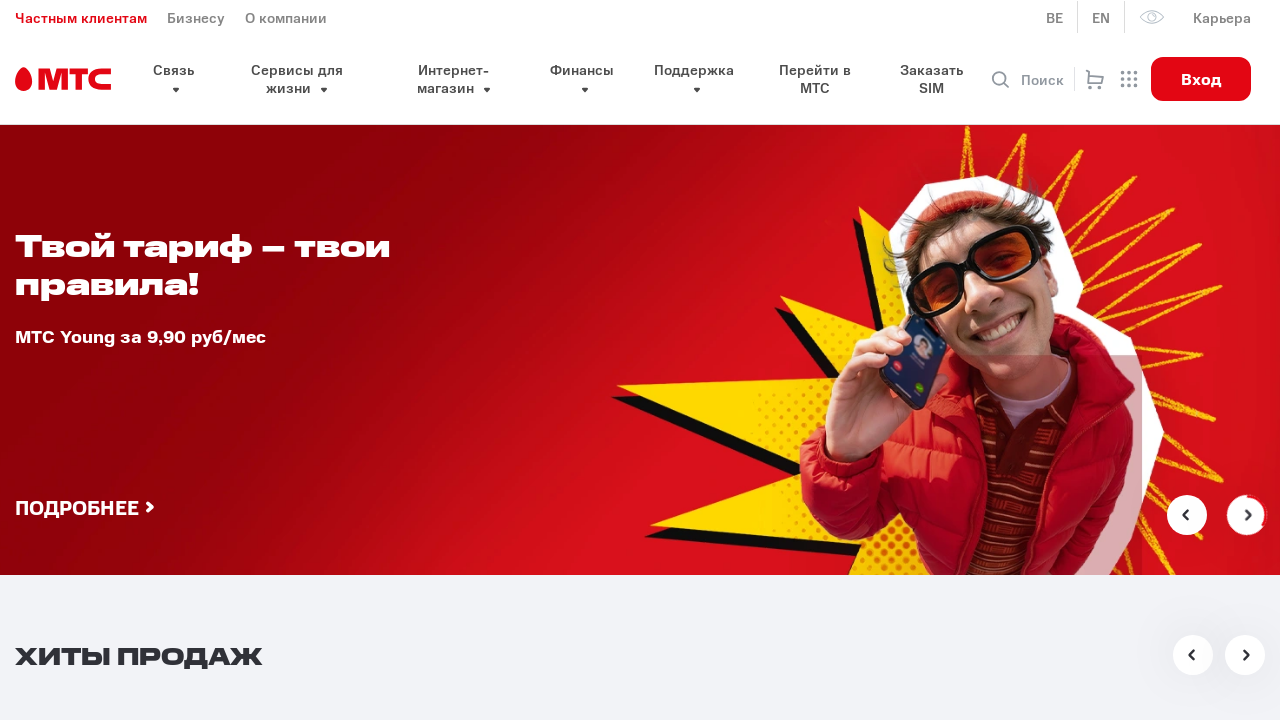

Retrieved header text content
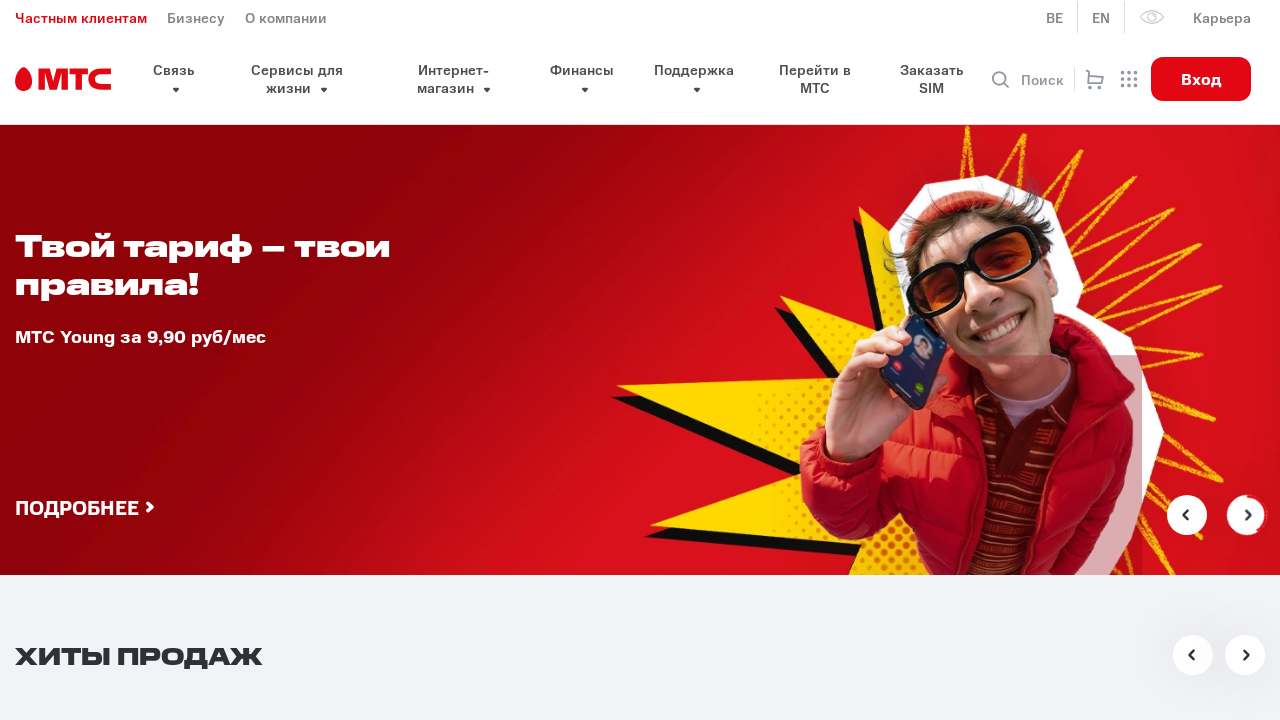

Verified header contains 'Онлайн пополнение' and 'без комиссии'
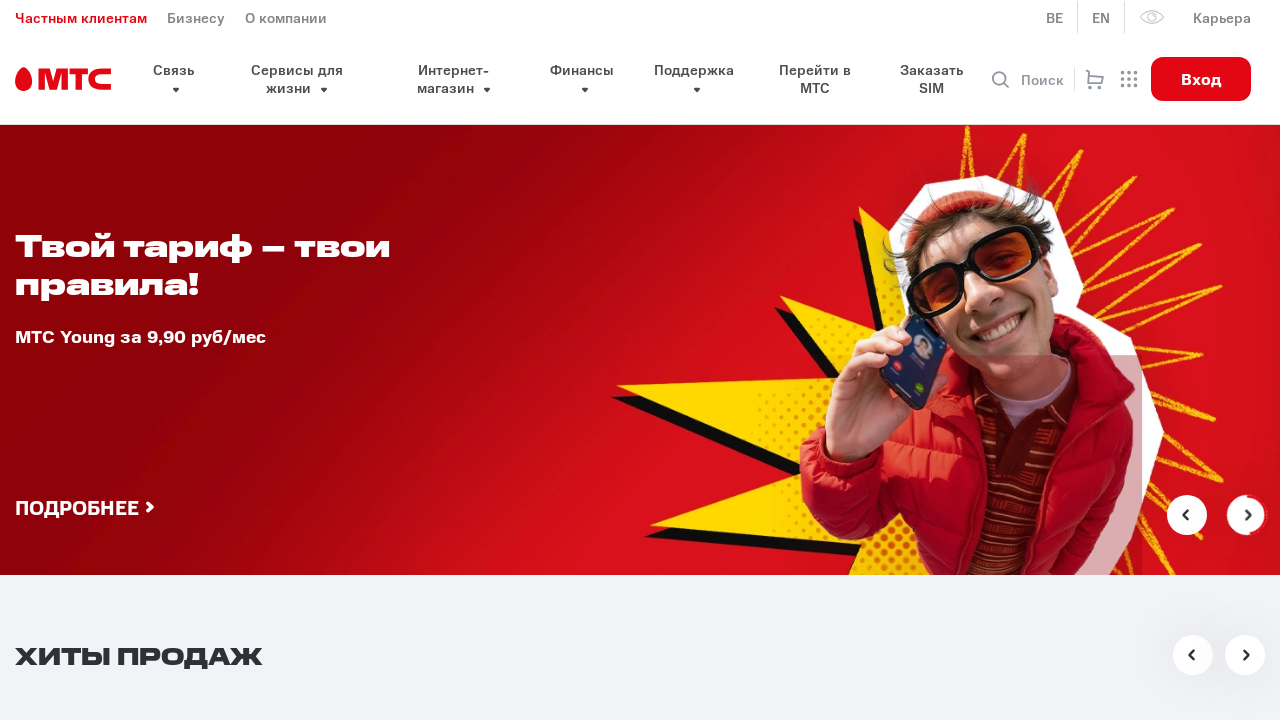

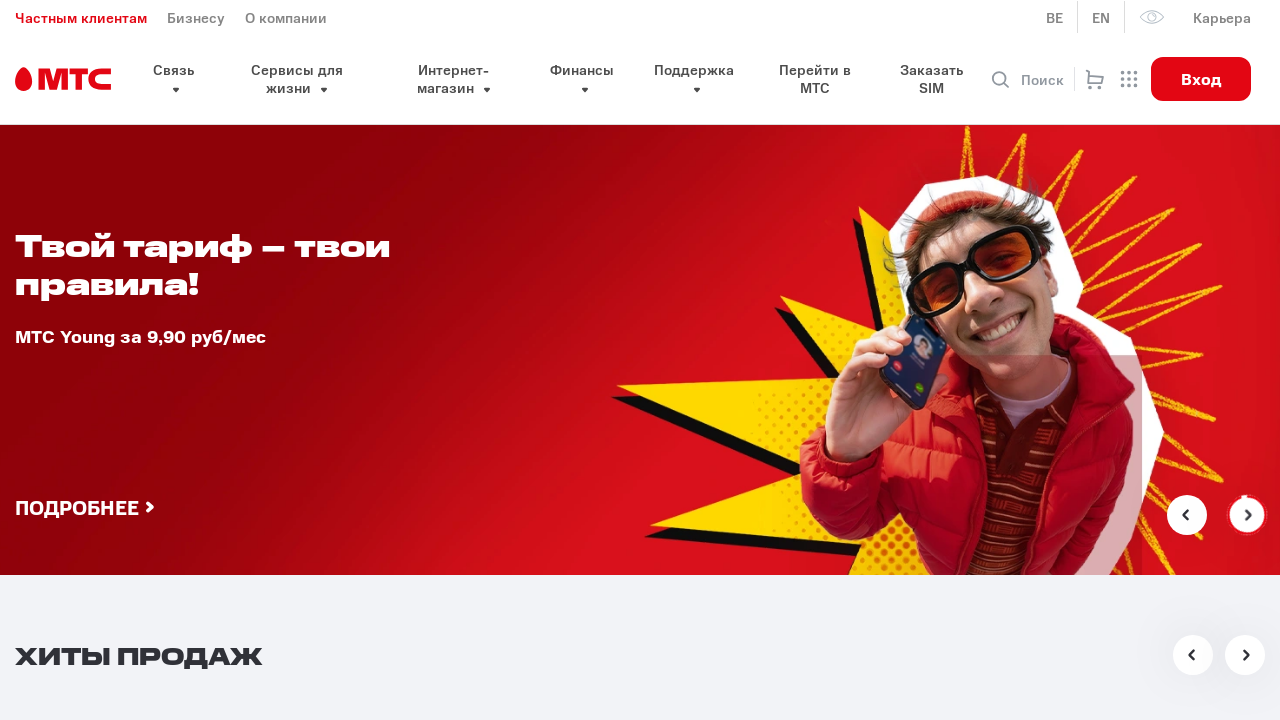